Navigates to the Katalon demo website and maximizes the browser window

Starting URL: https://katalon-demo-cura.herokuapp.com/

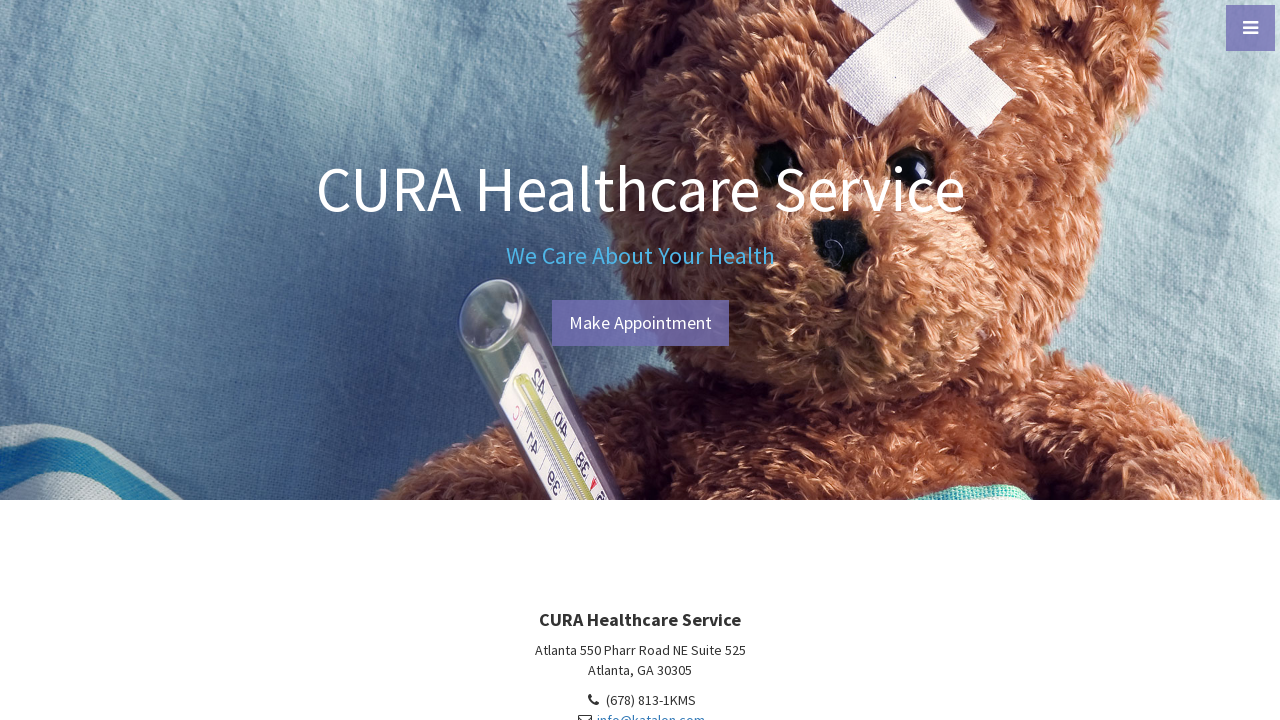

Maximized browser window to 1920x1080
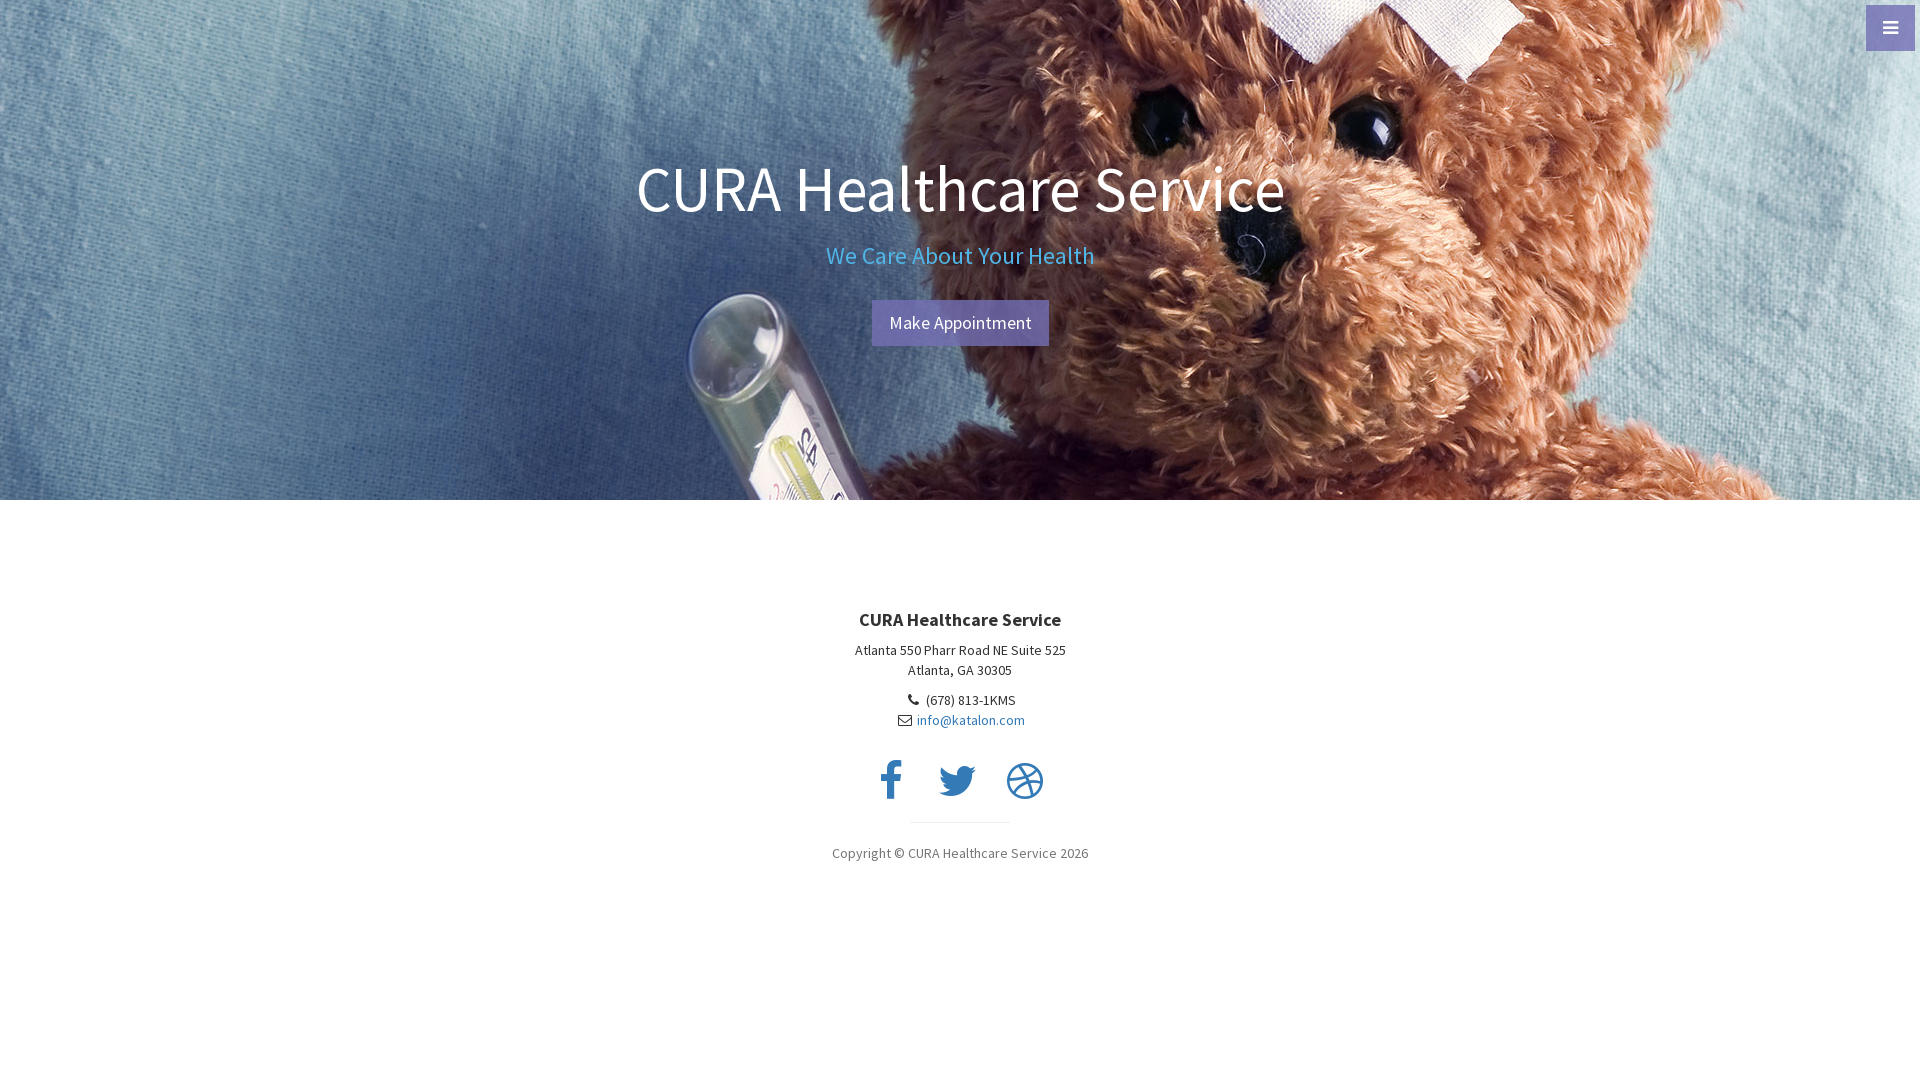

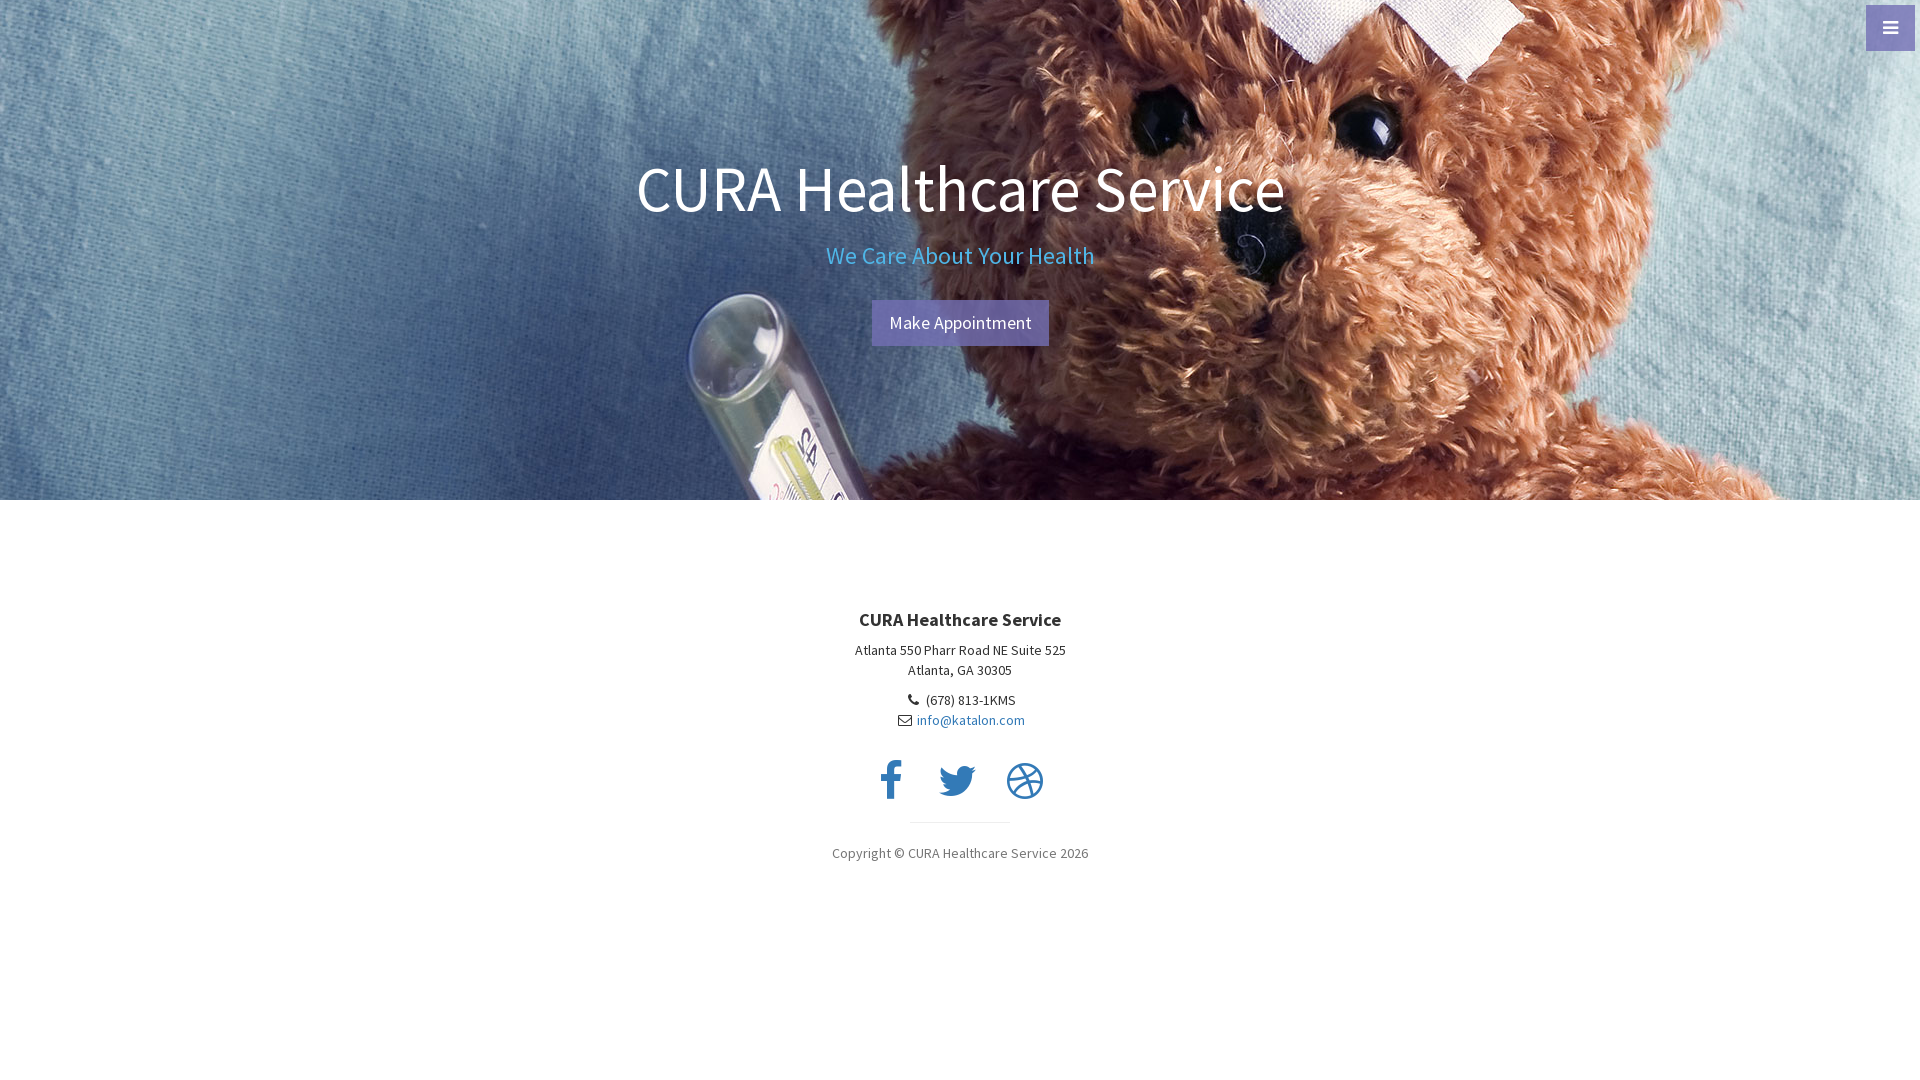